Tests a range slider by dragging the slider handle 100 units to the right and then 100 units to the left on the horizontal axis.

Starting URL: https://rangeslider.js.org/

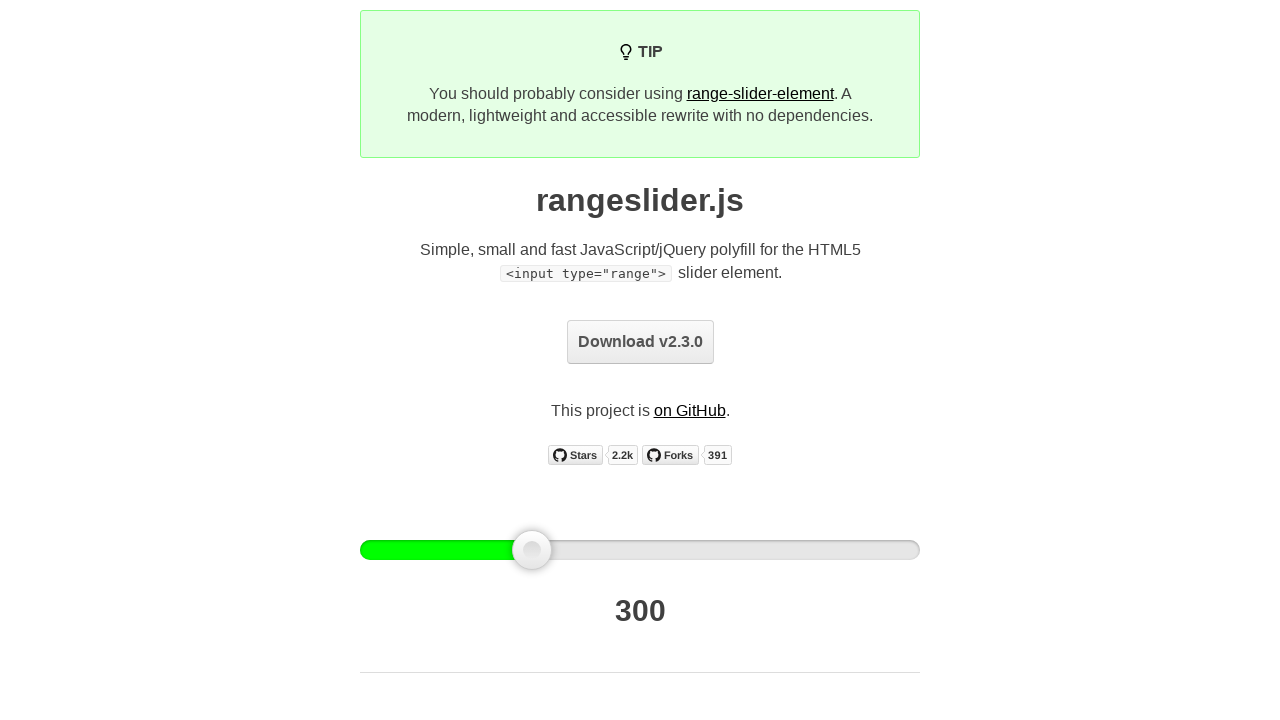

Located the slider handle element
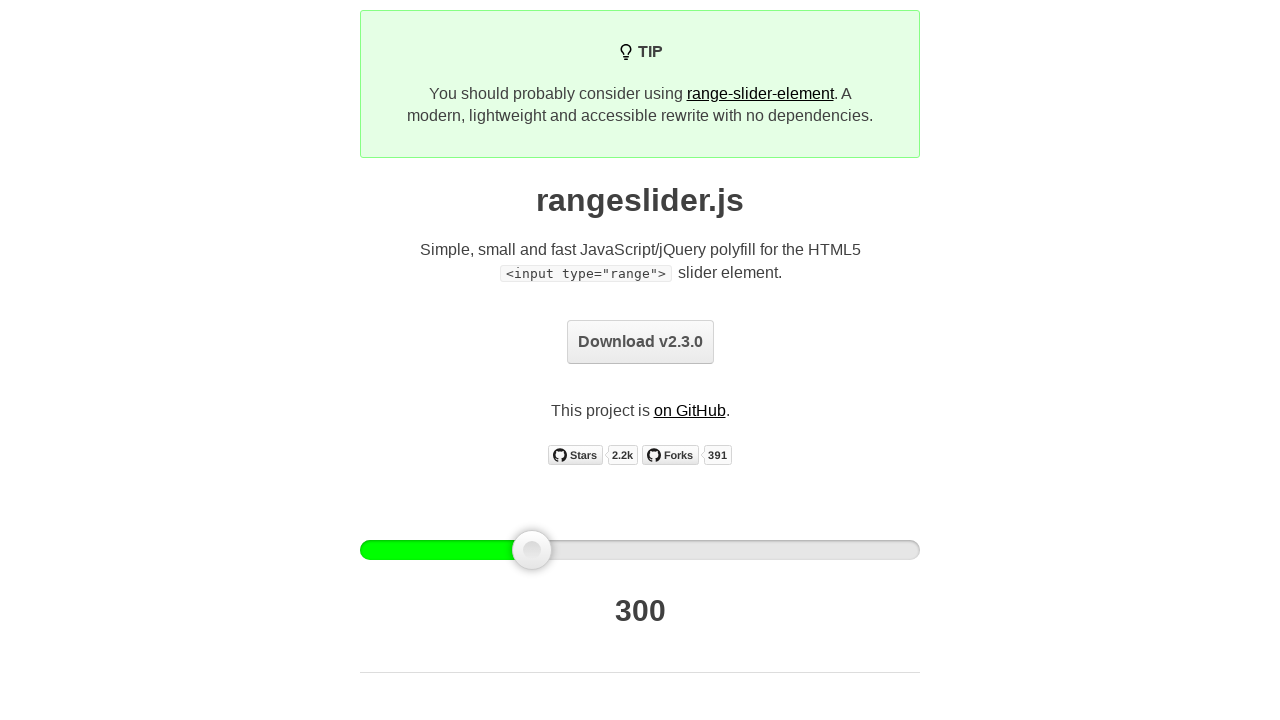

Slider handle is now visible
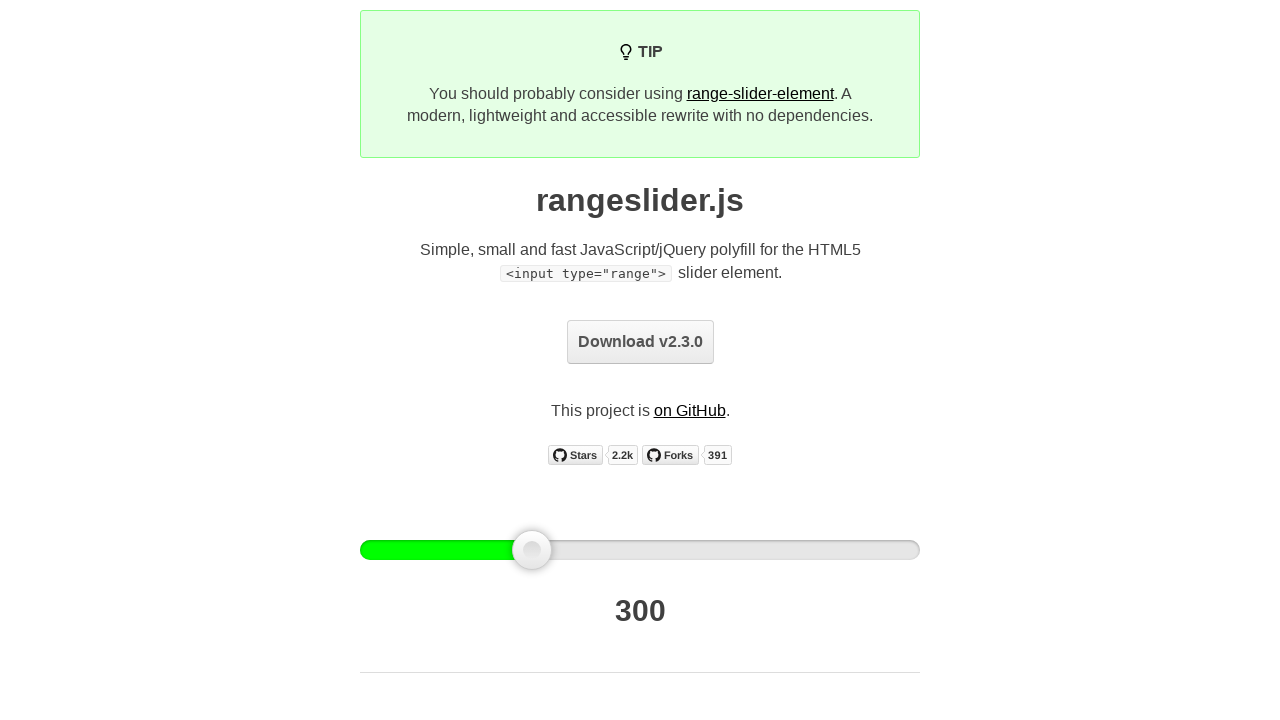

Retrieved bounding box coordinates of slider handle
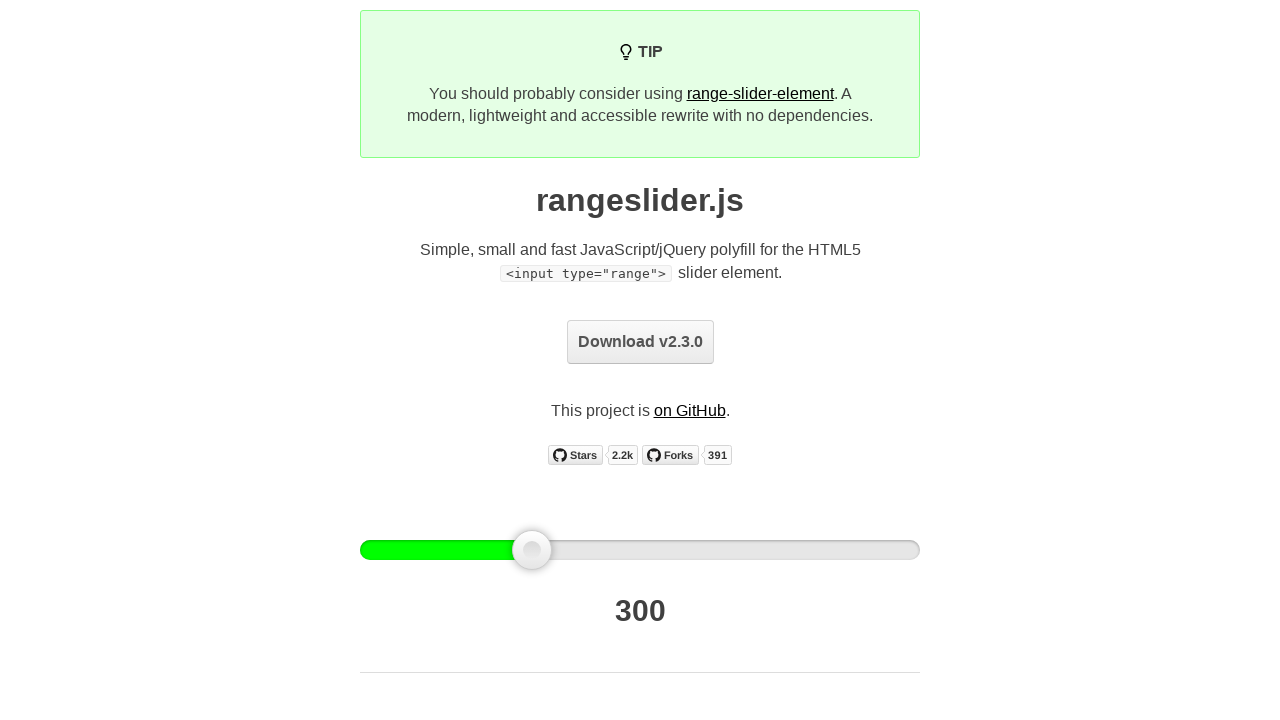

Moved mouse to center of slider handle at (532, 550)
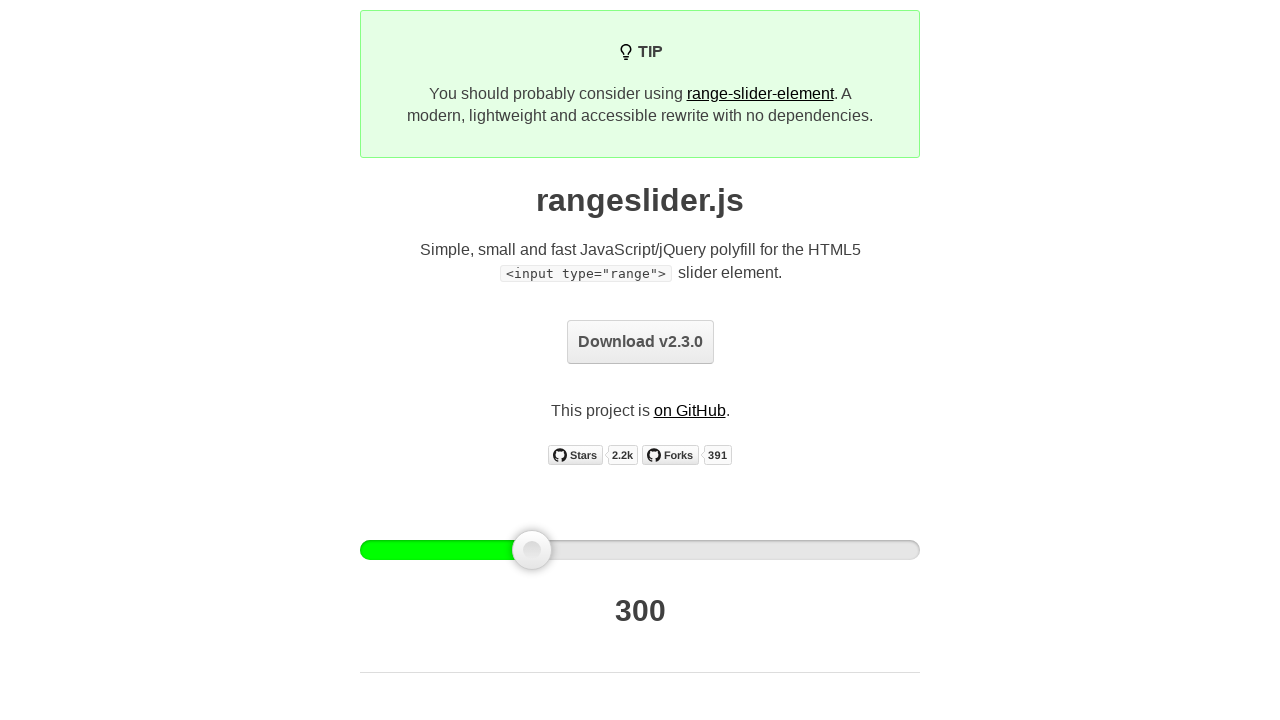

Pressed mouse button down on slider handle at (532, 550)
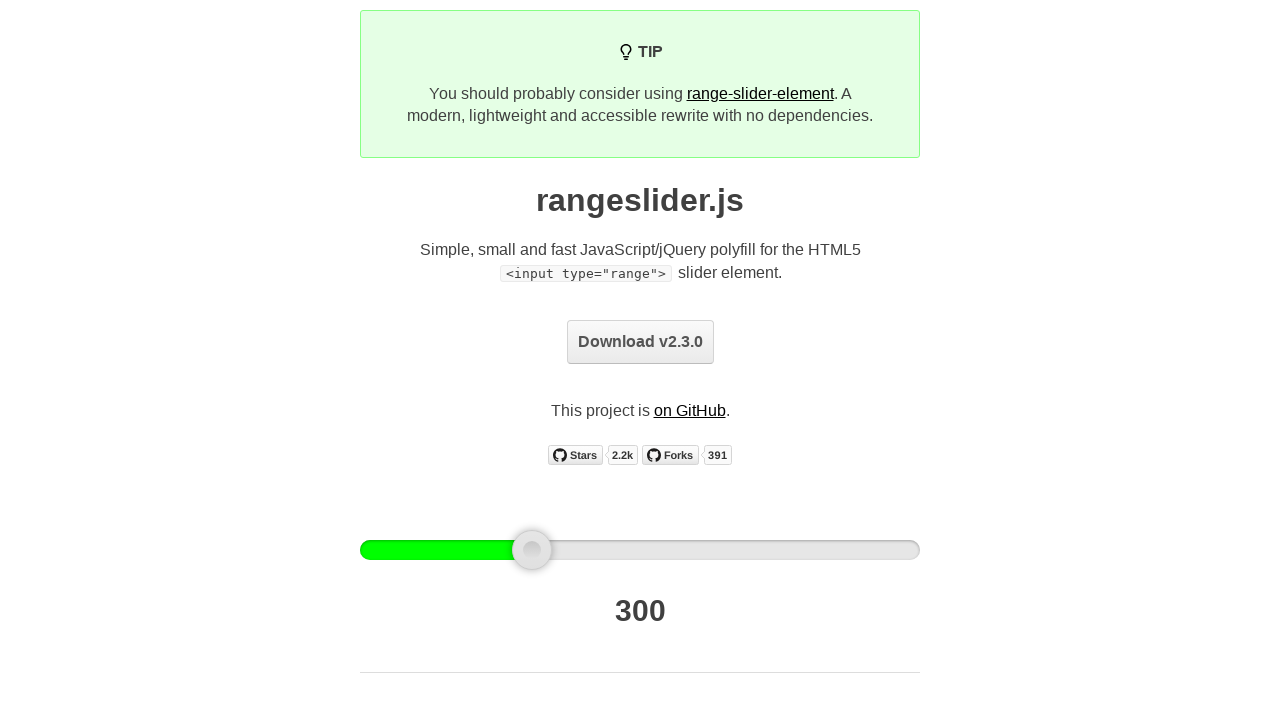

Dragged slider handle 100 pixels to the right at (632, 550)
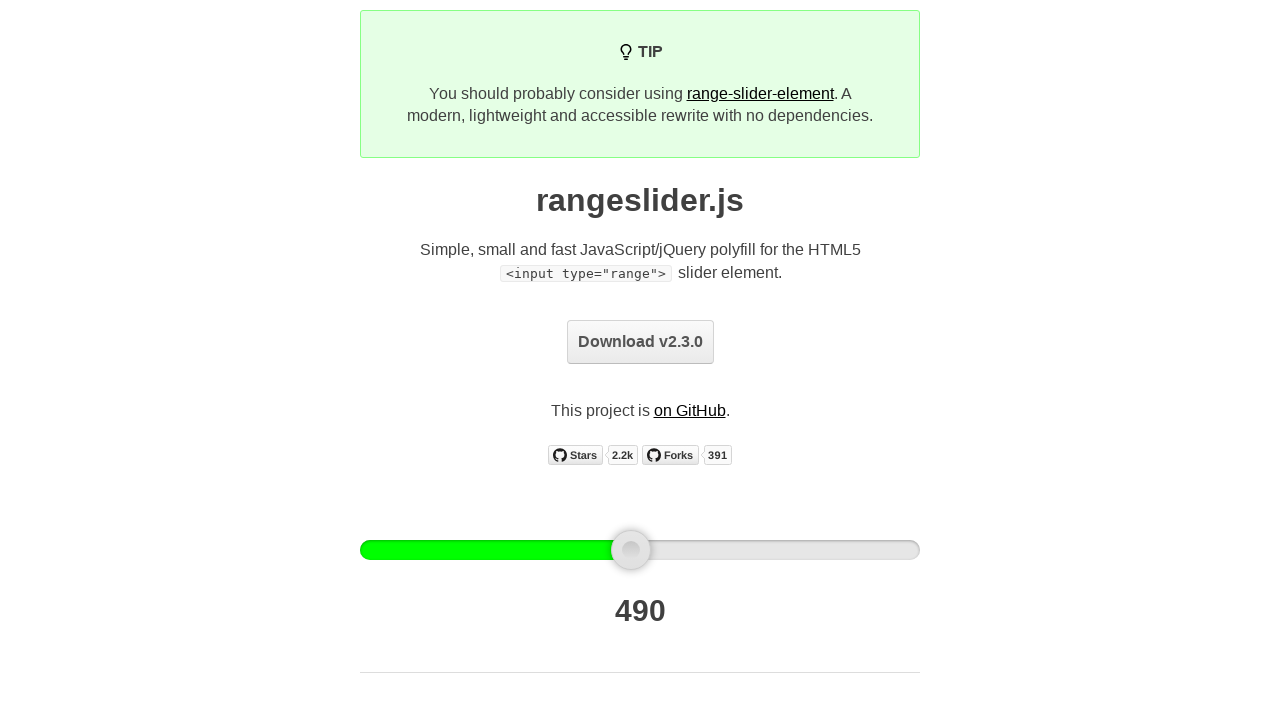

Released mouse button after dragging right at (632, 550)
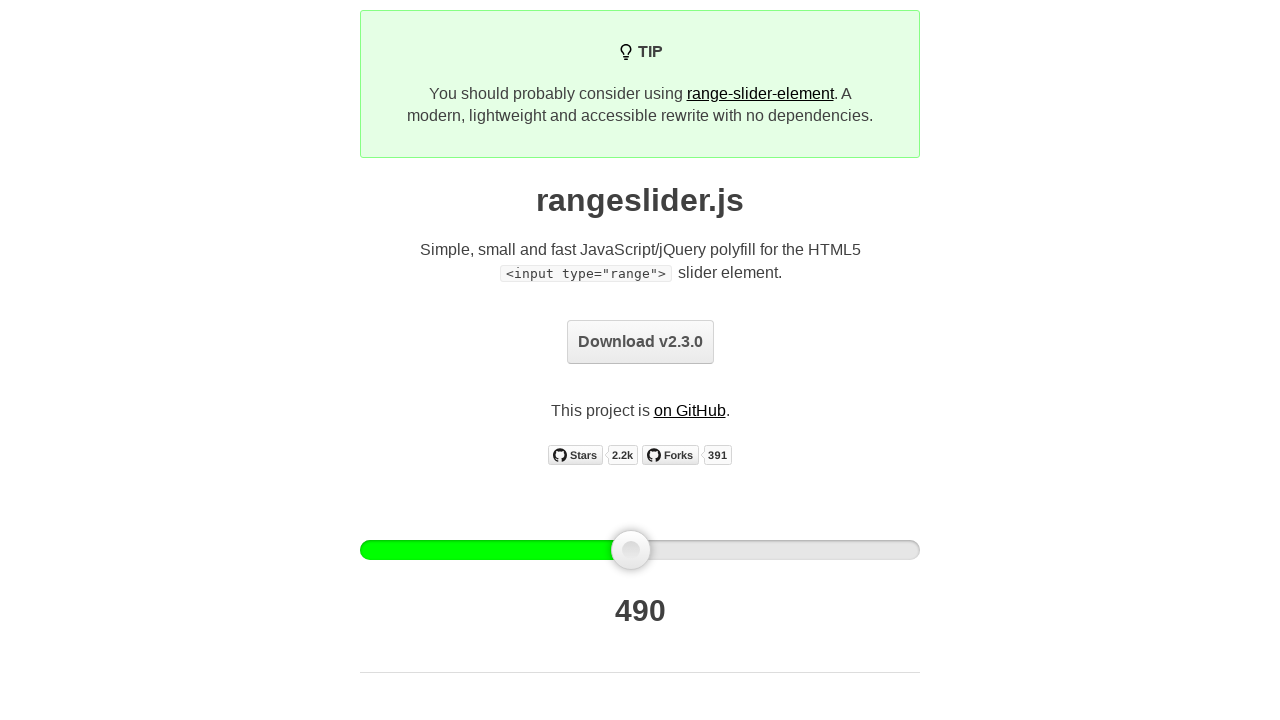

Waited 1 second to observe slider position after rightward drag
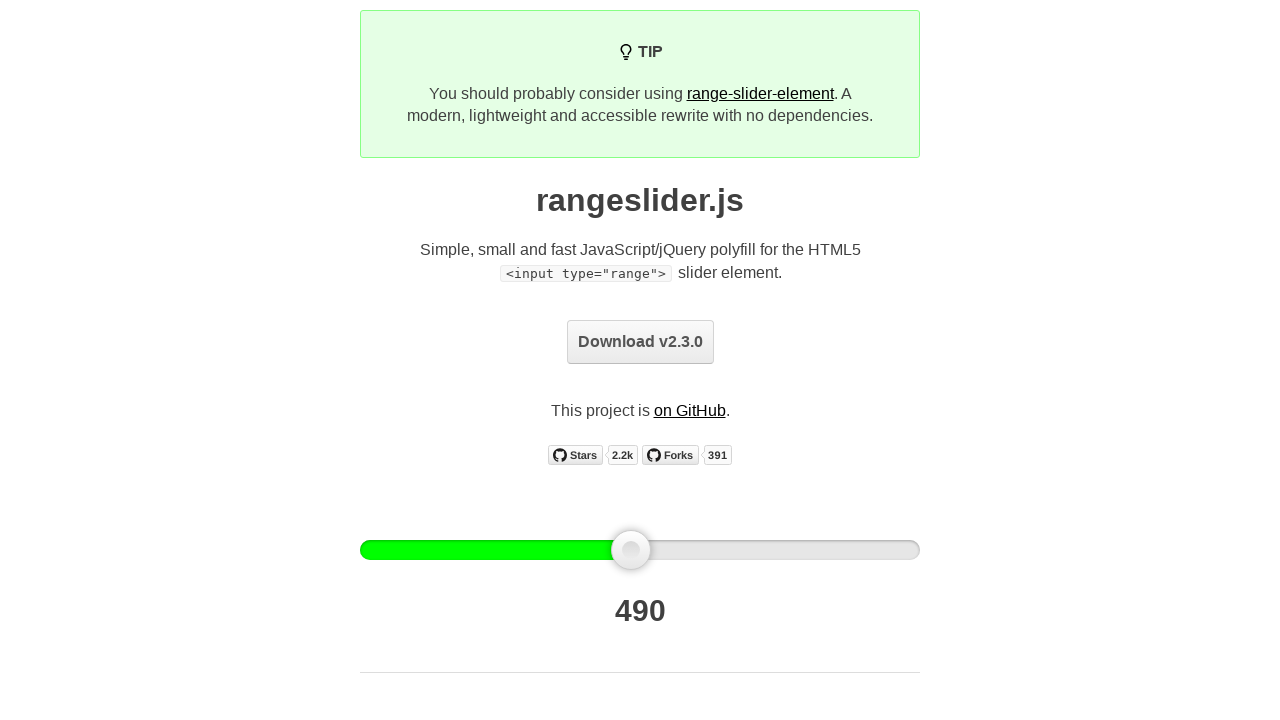

Retrieved updated bounding box coordinates of slider handle
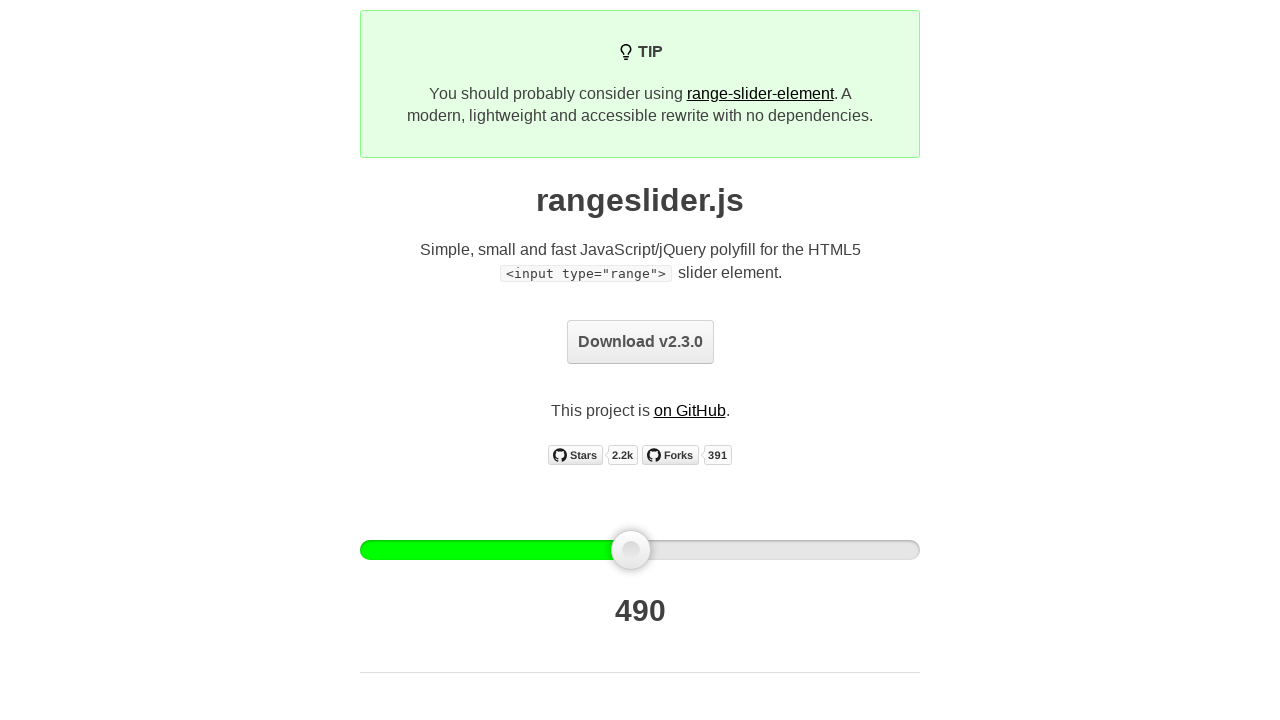

Moved mouse to center of slider handle for leftward drag at (631, 550)
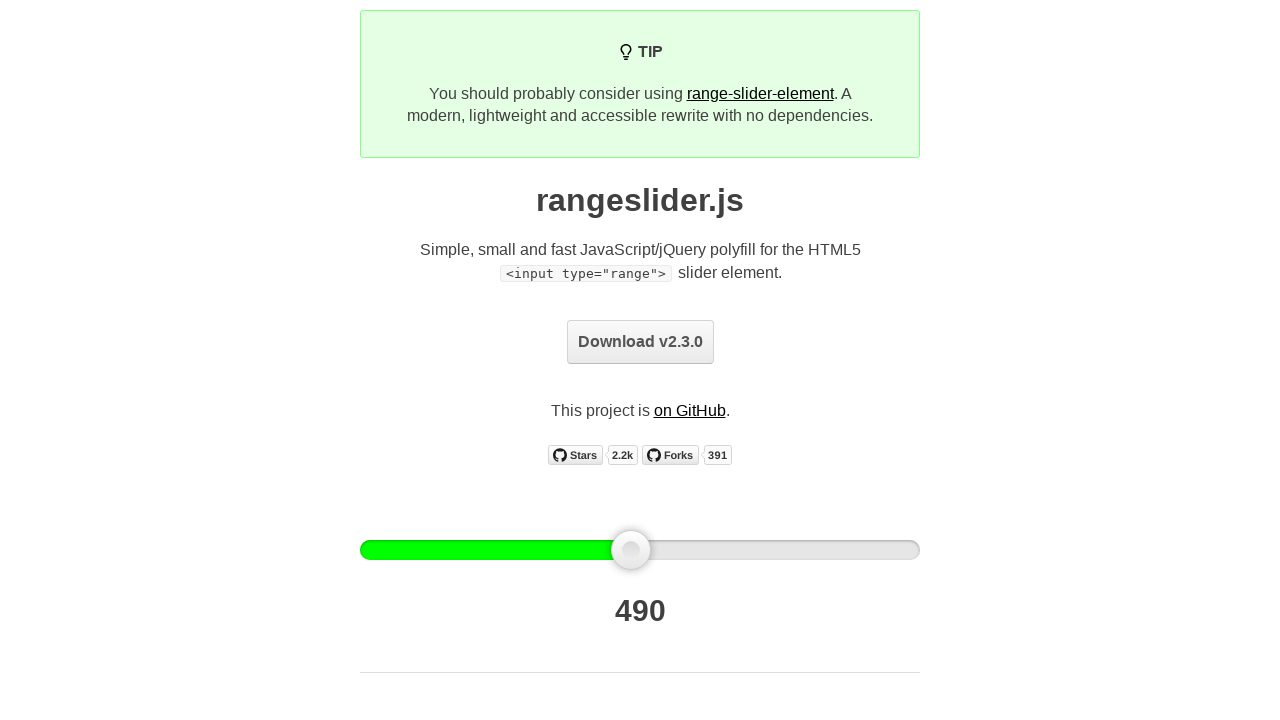

Pressed mouse button down on slider handle at (631, 550)
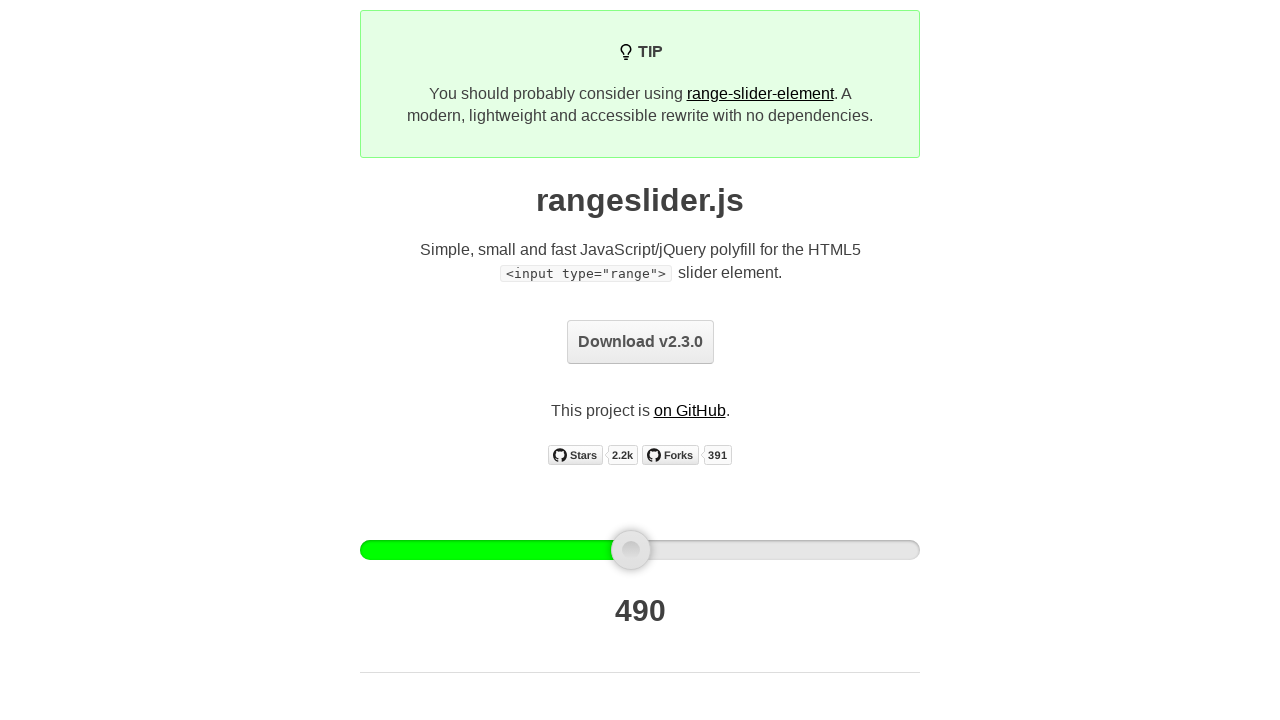

Dragged slider handle 100 pixels to the left at (531, 550)
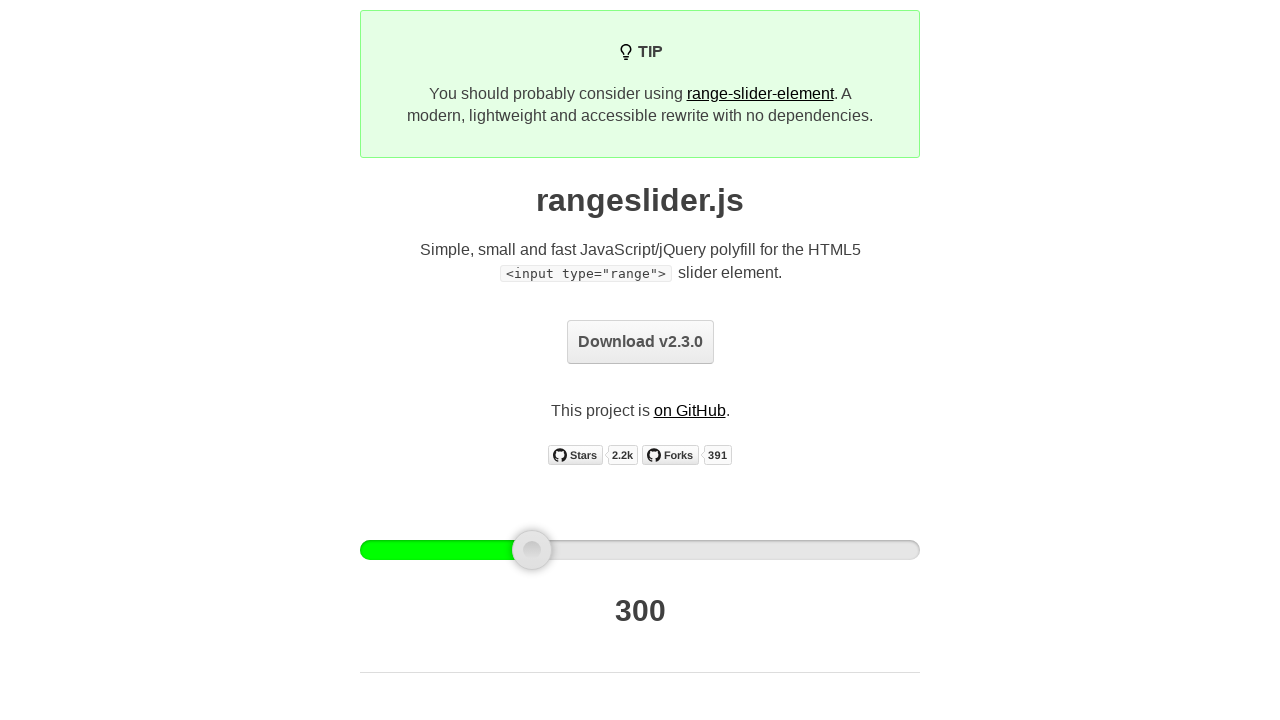

Released mouse button after dragging left at (531, 550)
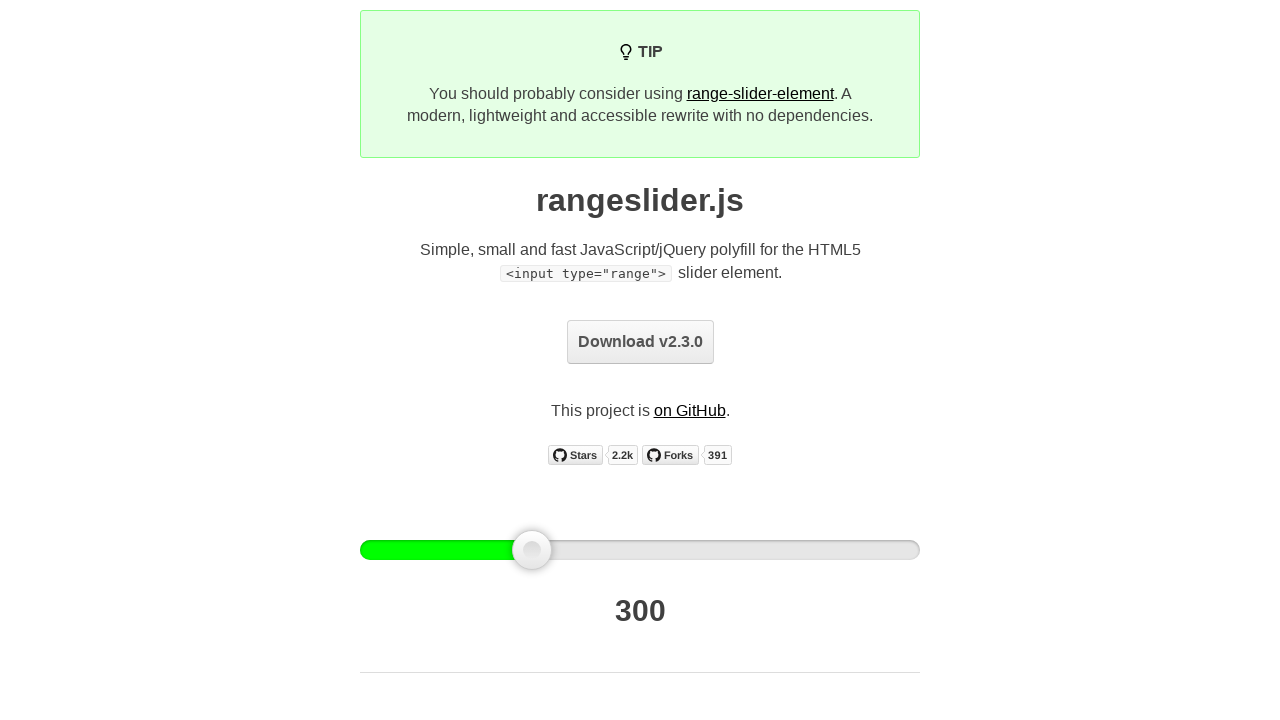

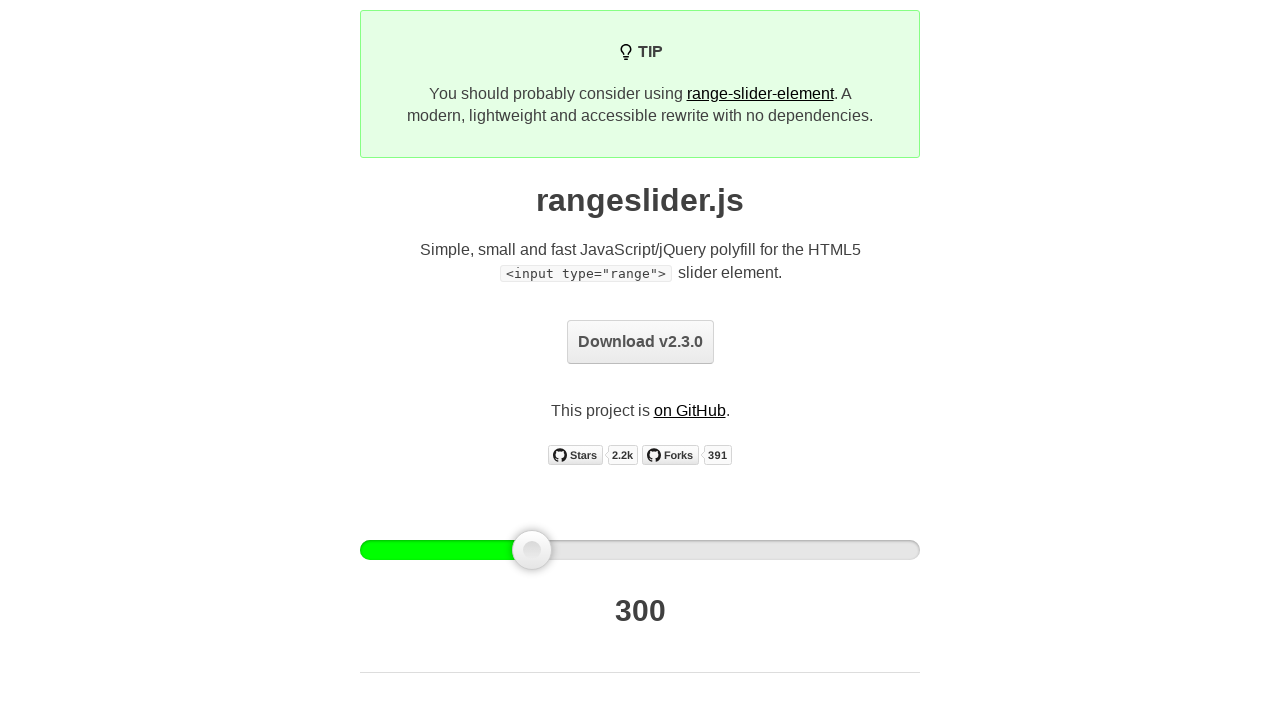